Tests menu navigation by hovering over the main menu to reveal a submenu, then clicking on a specific submenu item

Starting URL: https://www.hongkiat.com/blog/websites-creative-mouse-over-effects/

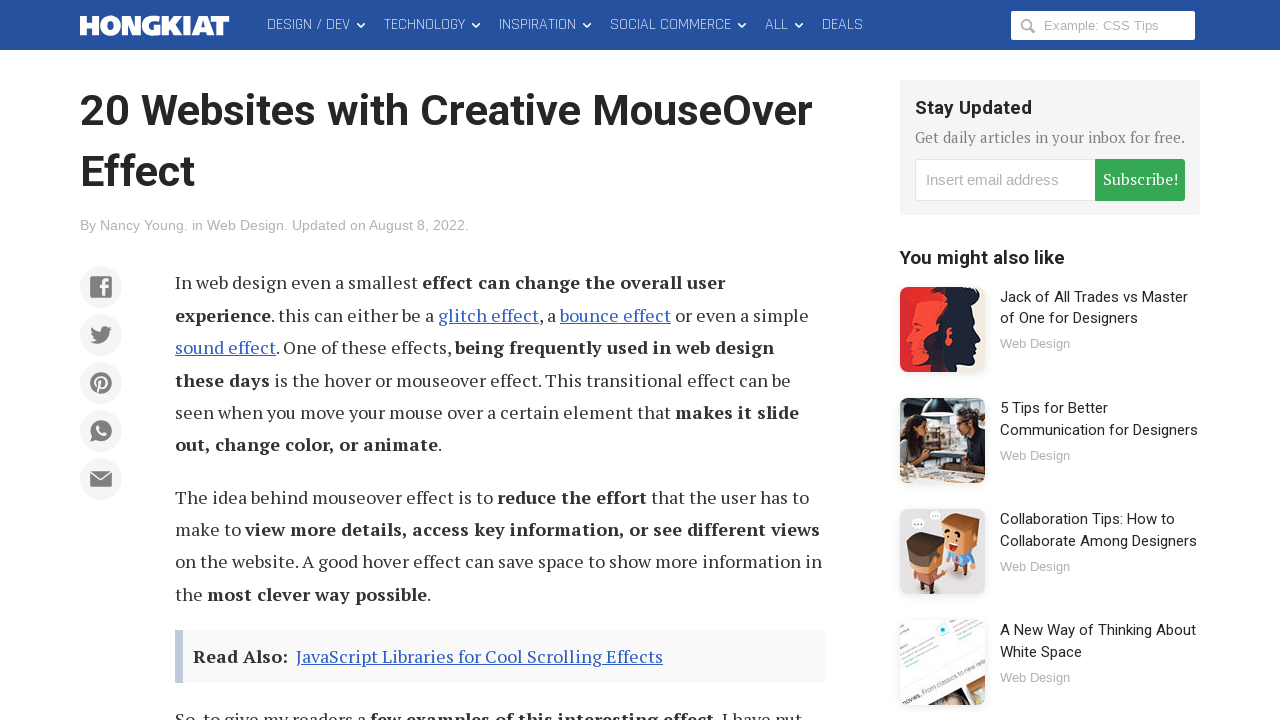

Hovered over main menu to reveal submenu at (784, 25) on xpath=//*[@id="all-menu"]/span
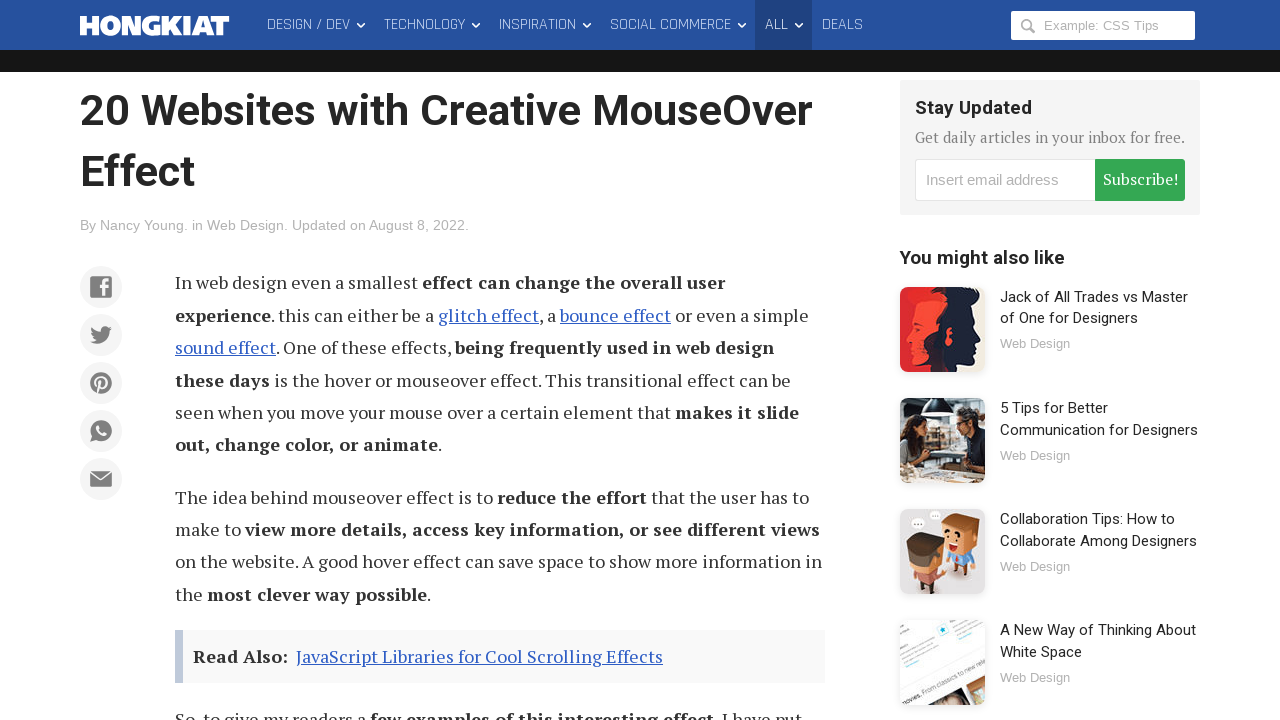

Waited for submenu item to become visible
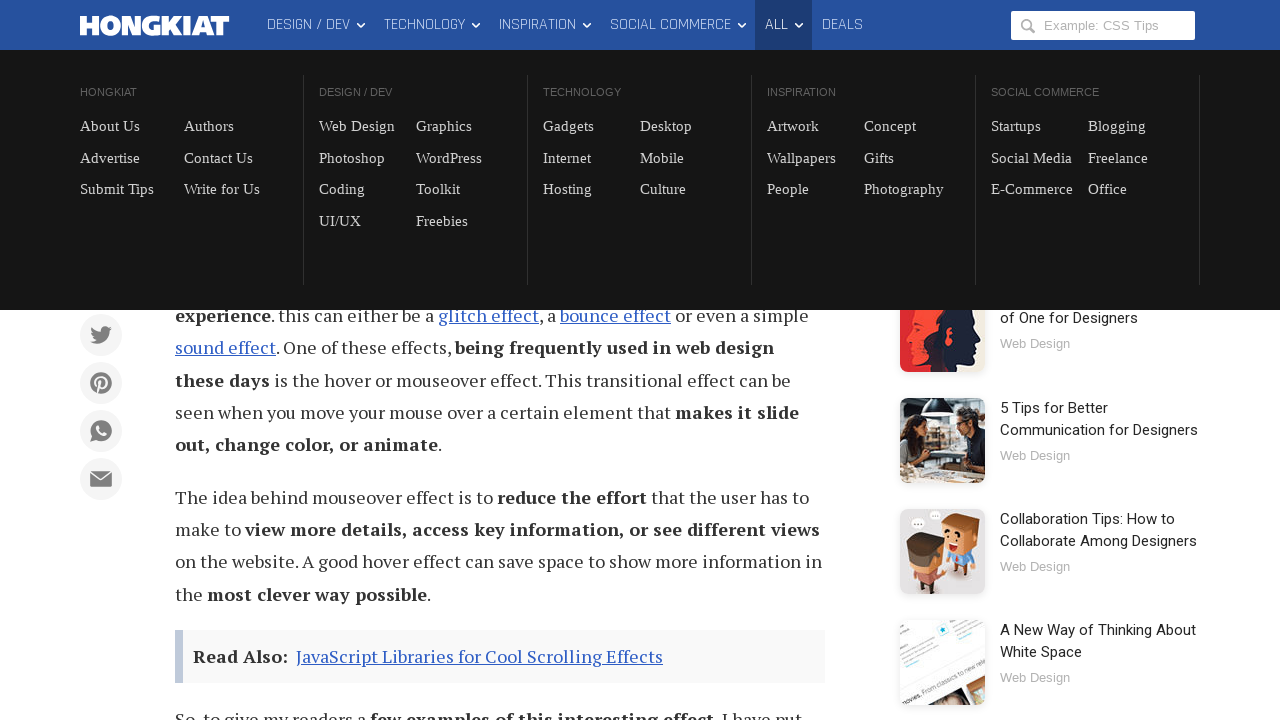

Clicked on the submenu item at (218, 158) on xpath=//*[@id="all-list"]/li[1]/ul/li[4]/a
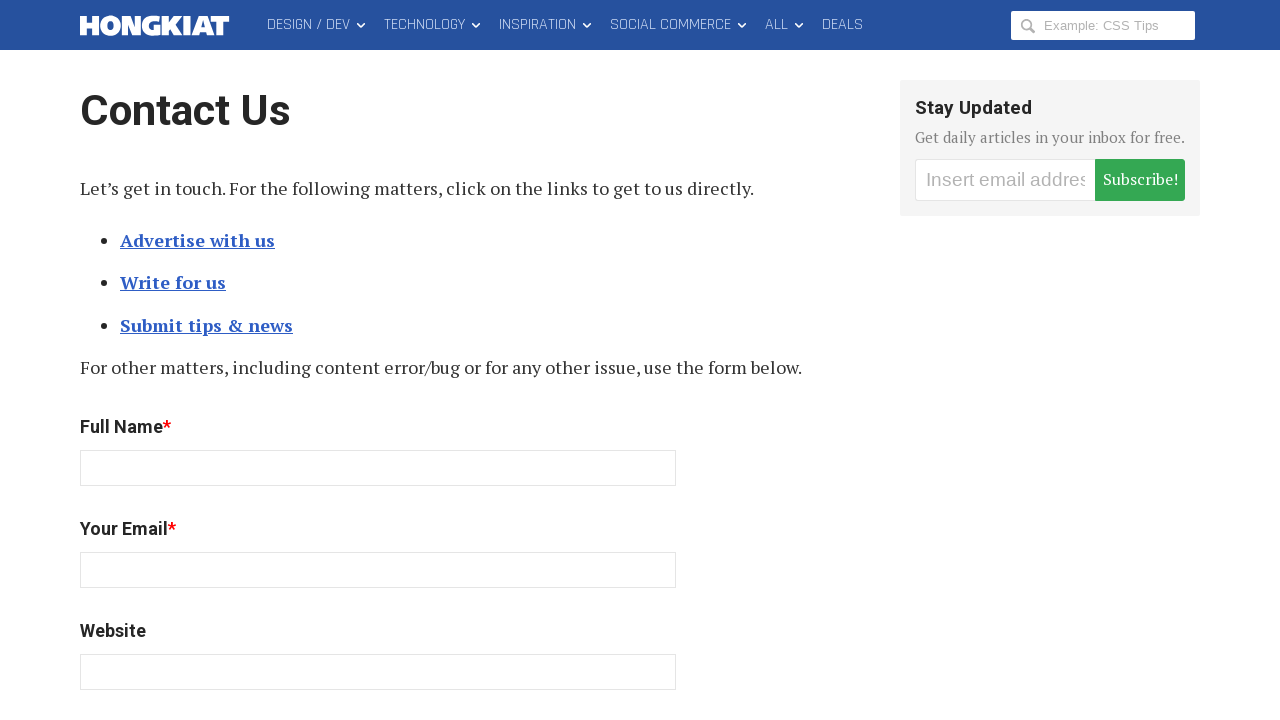

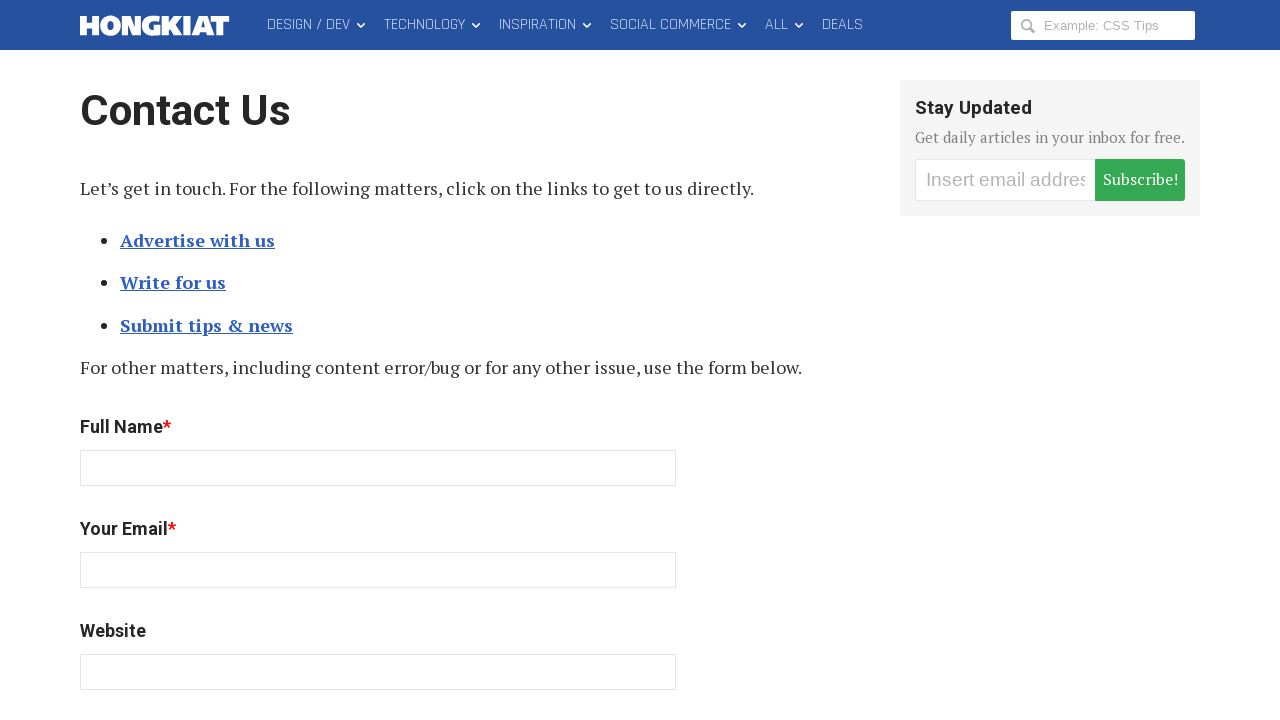